Tests the Check All button functionality by creating multiple items and toggling the mark all as complete checkbox

Starting URL: https://demo.playwright.dev/todomvc

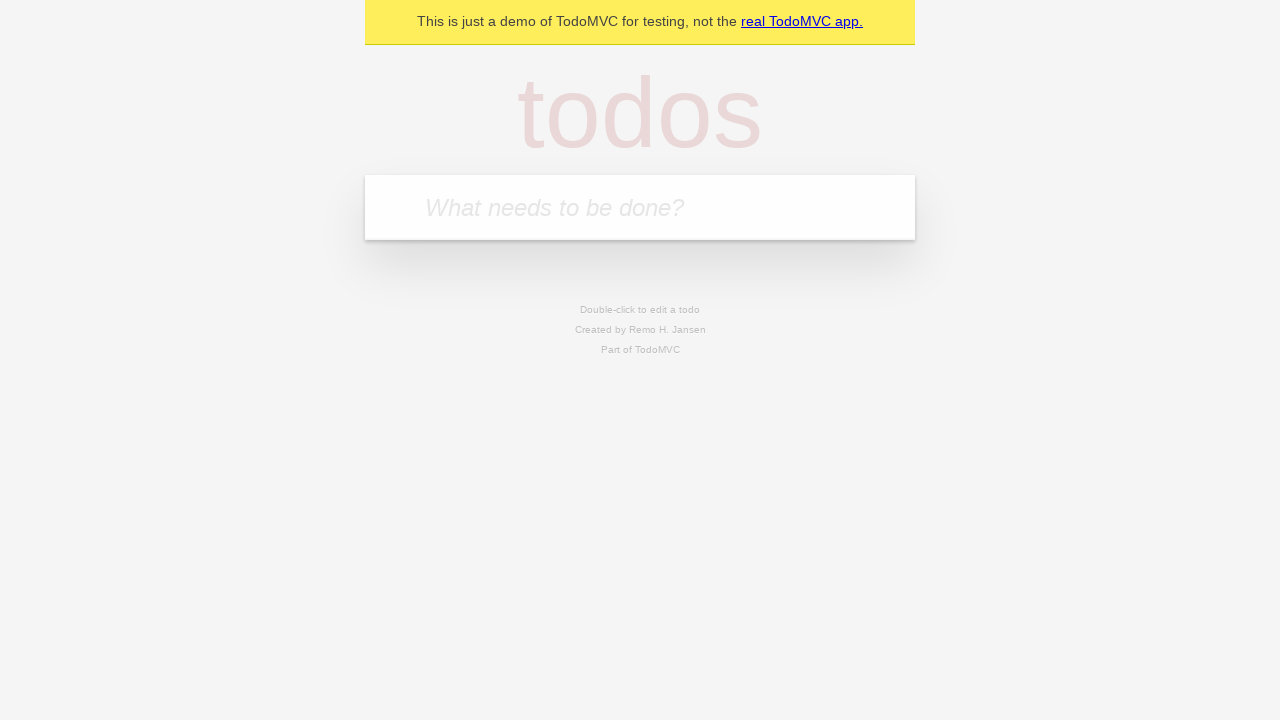

Filled first todo input with 'stayin out the way' on input.new-todo
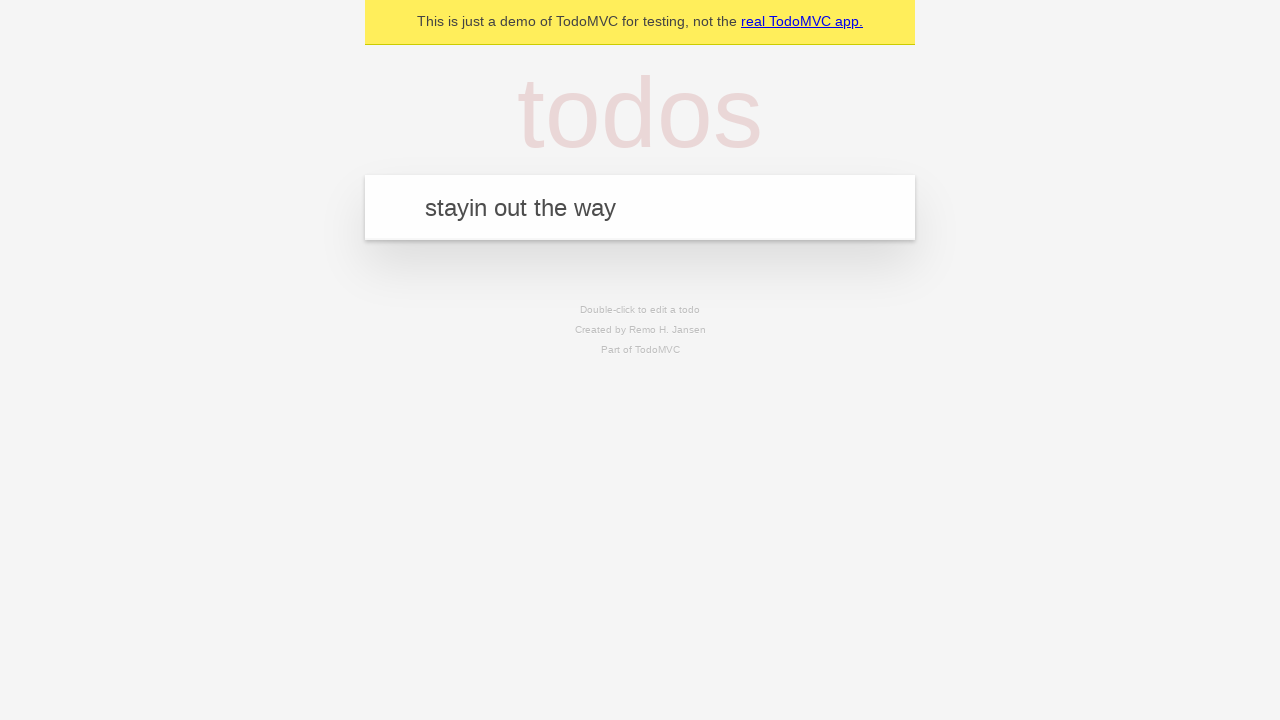

Pressed Enter to create first todo item on input.new-todo
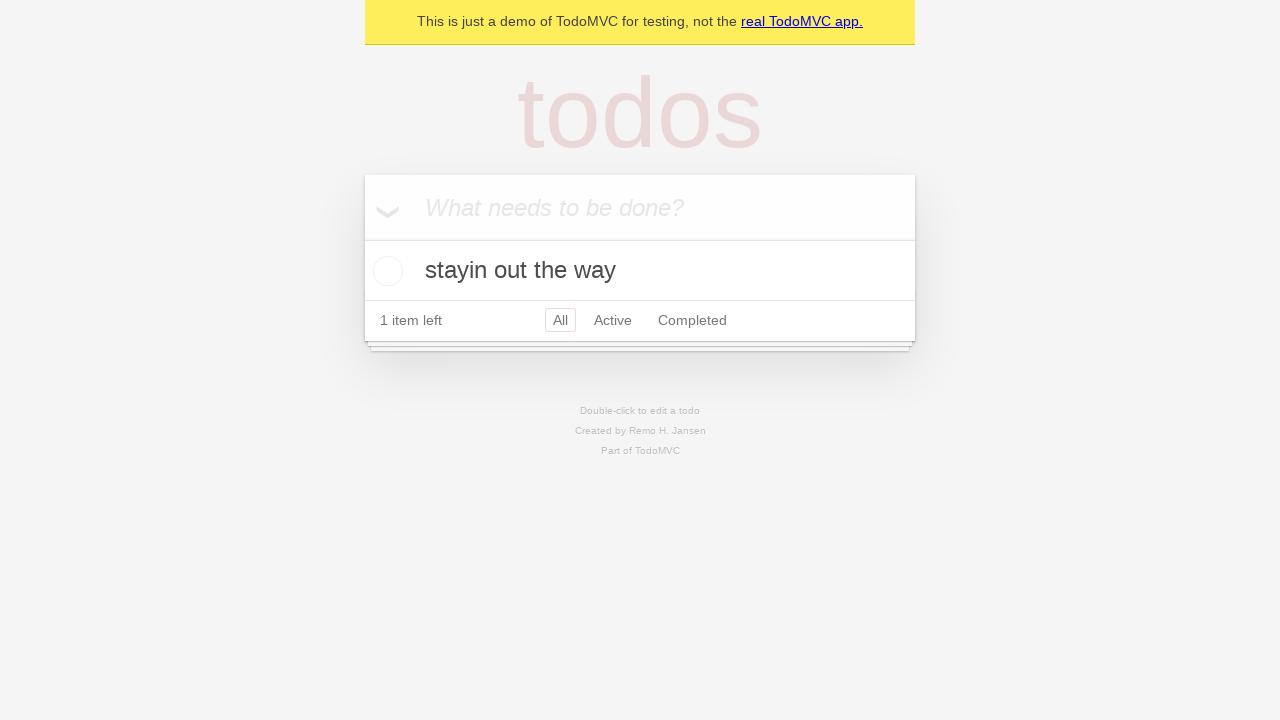

Filled second todo input with 'nah forreal' on input.new-todo
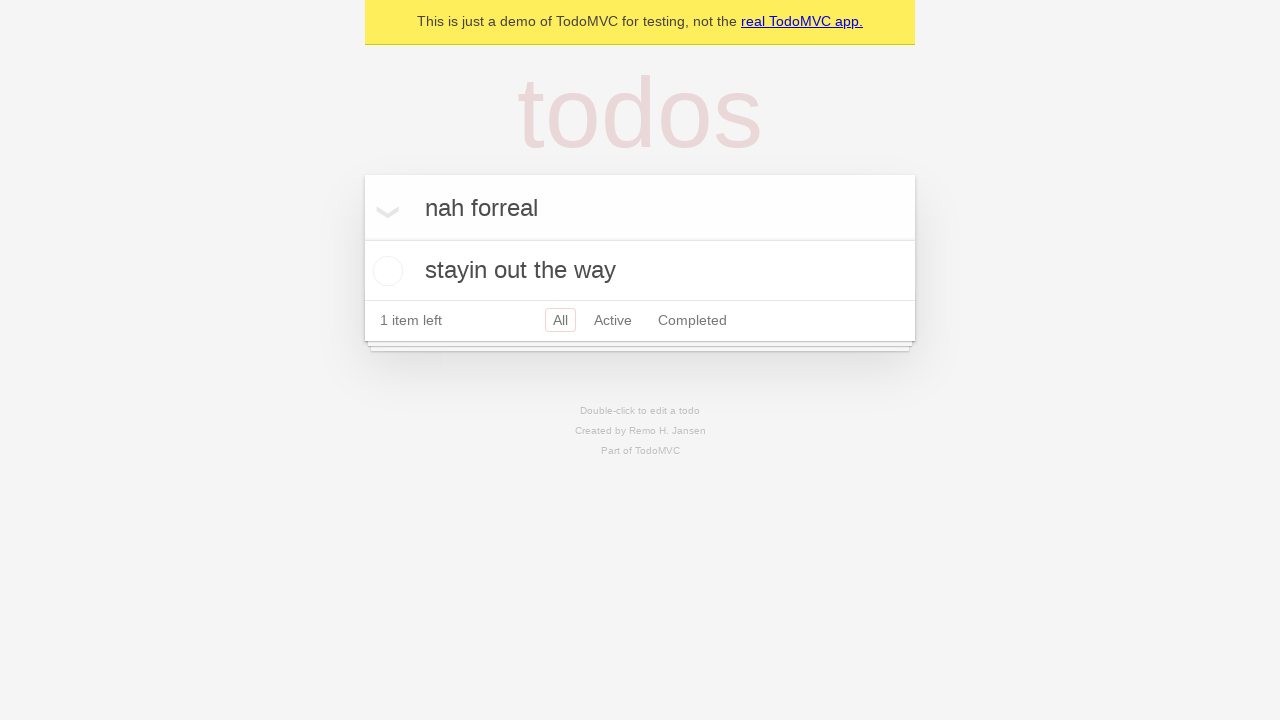

Pressed Enter to create second todo item on input.new-todo
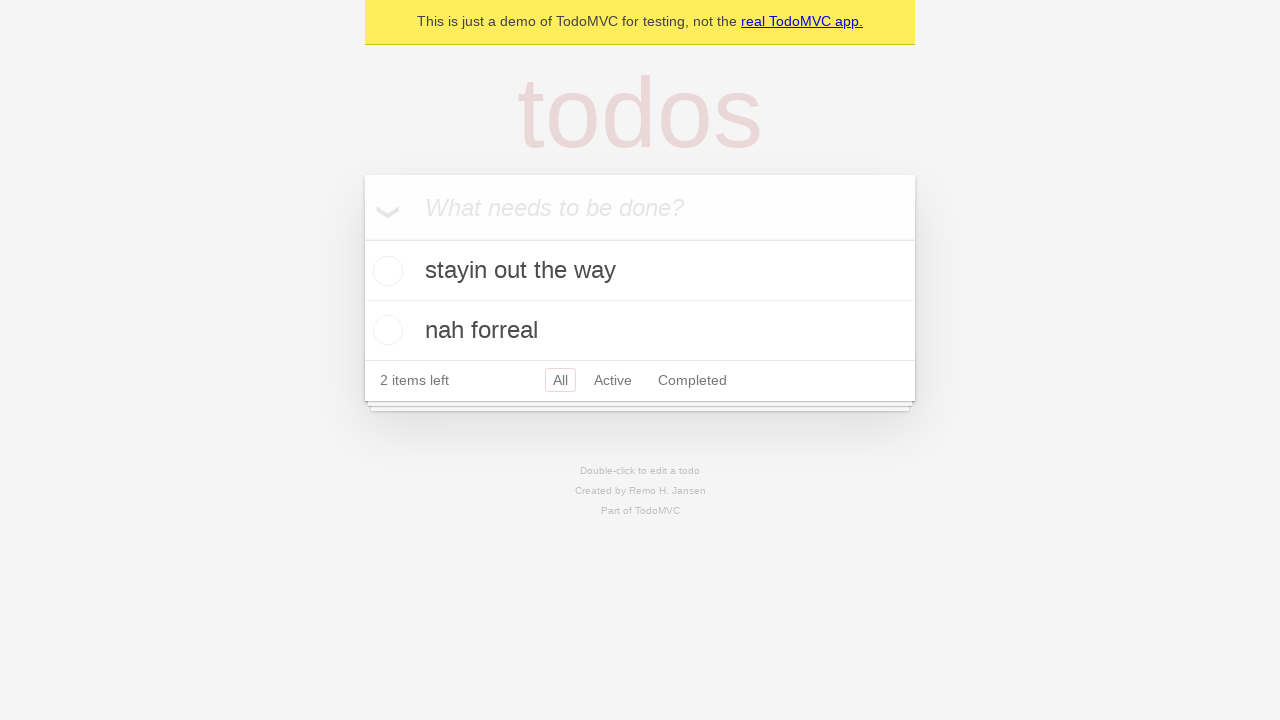

Checked the 'Mark all as complete' checkbox to toggle all items as complete at (362, 238) on internal:label="Mark all as complete"i
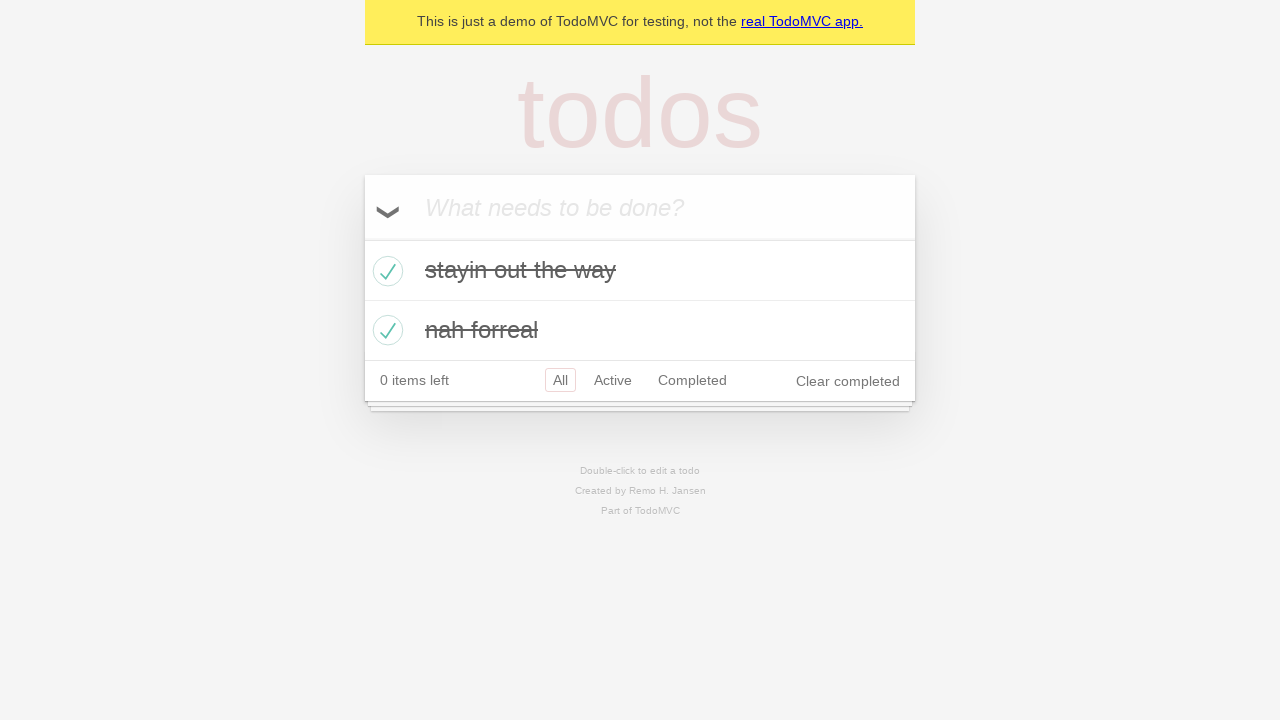

Unchecked the 'Mark all as complete' checkbox to toggle all items as incomplete at (362, 238) on internal:label="Mark all as complete"i
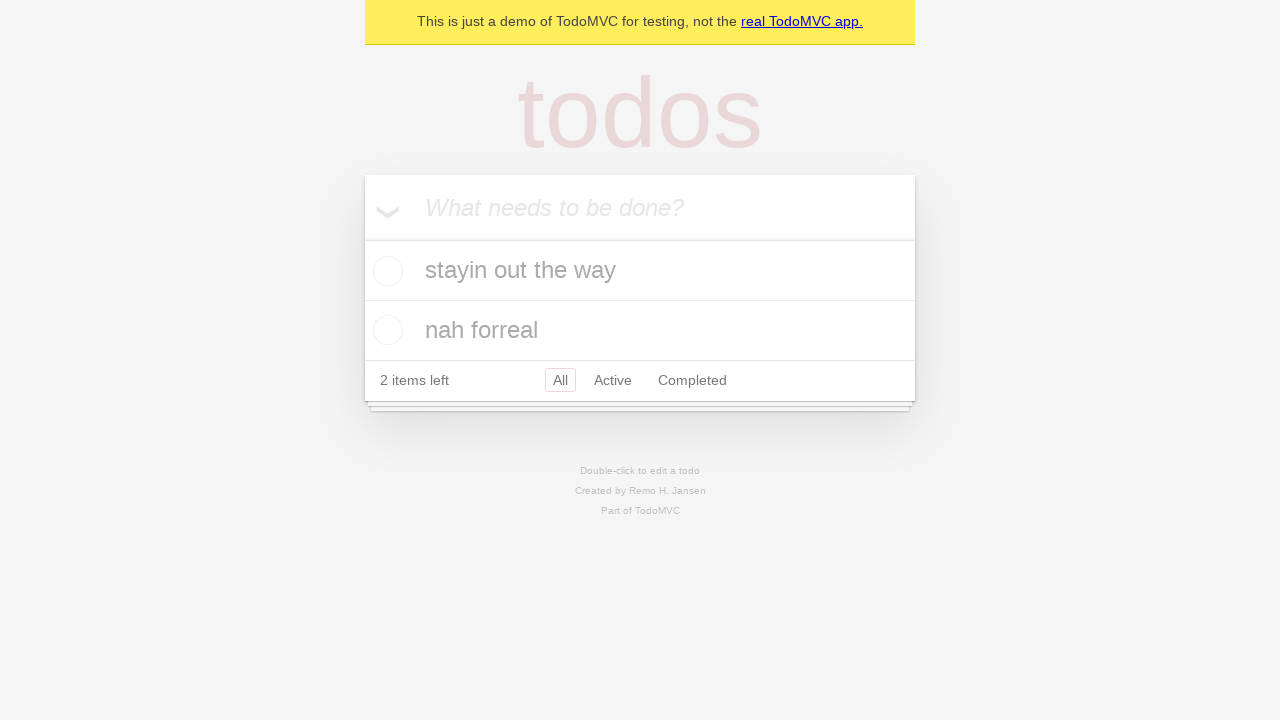

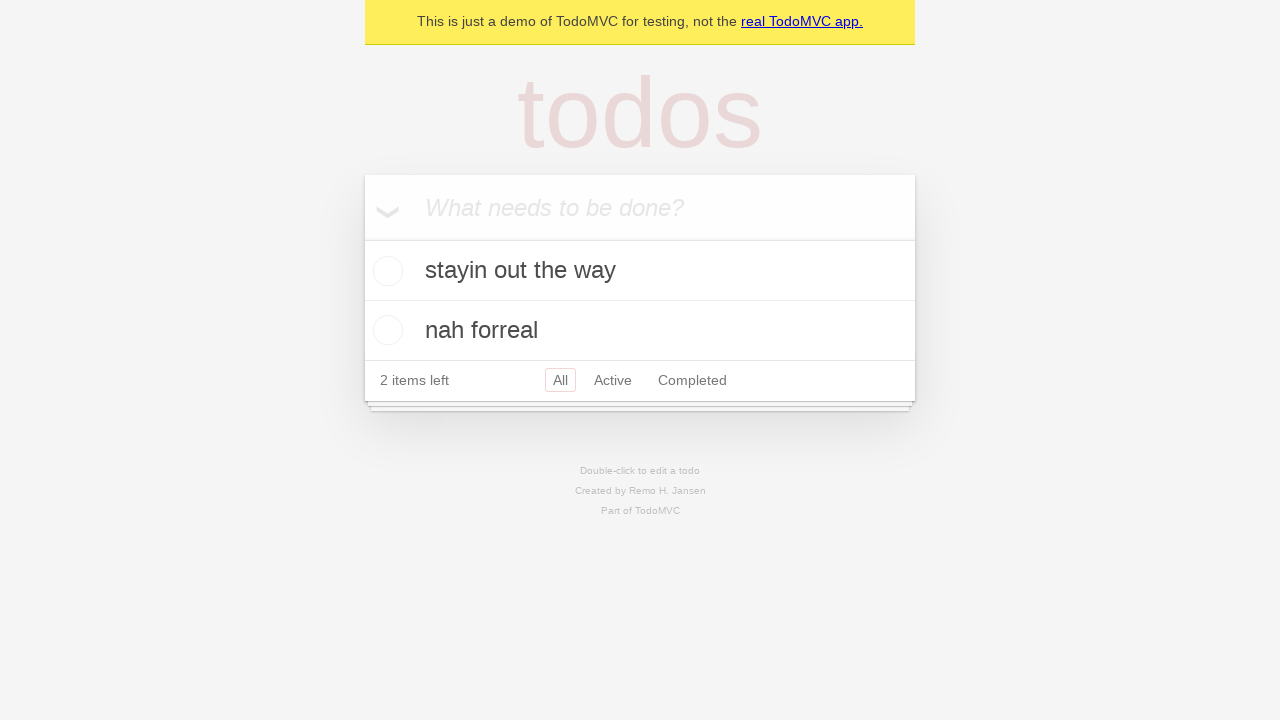